Clicks on the Mouse Over link from the main page and verifies the Mouse Over page loads

Starting URL: http://uitestingplayground.com/

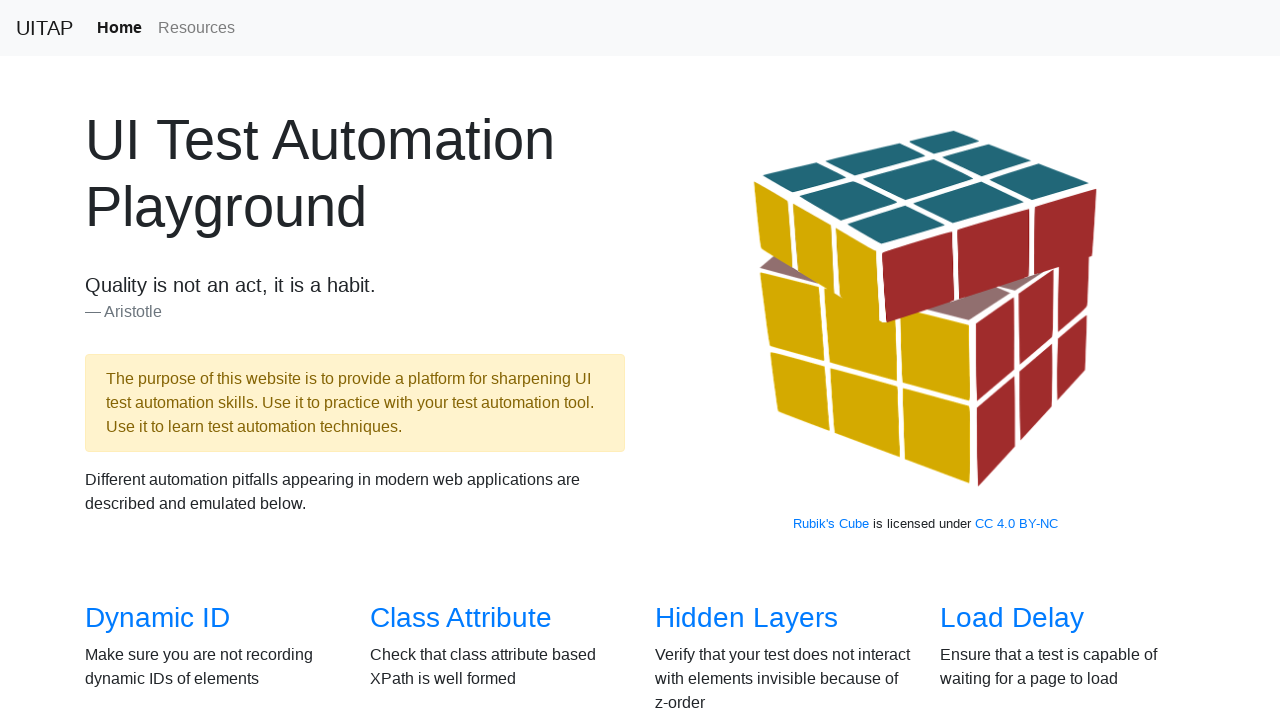

Clicked on the Mouse Over link from the main page at (732, 360) on a[href='/mouseover']
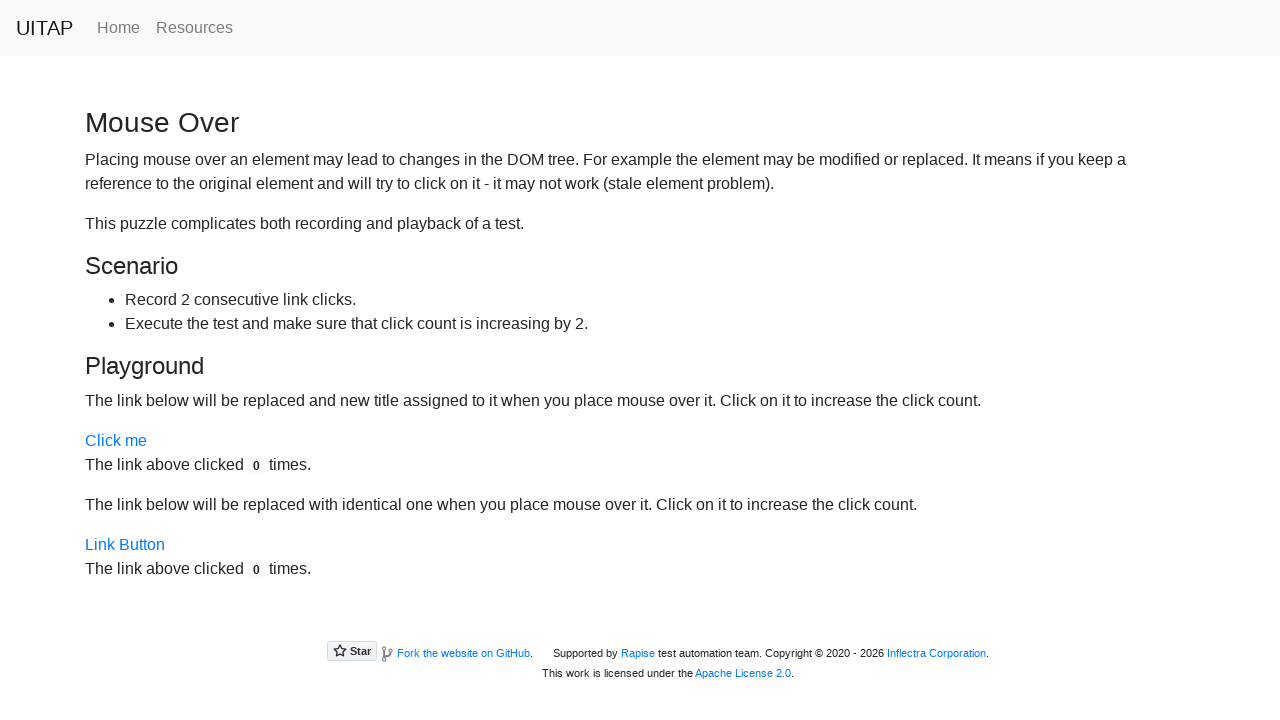

Mouse Over page loaded and title verified
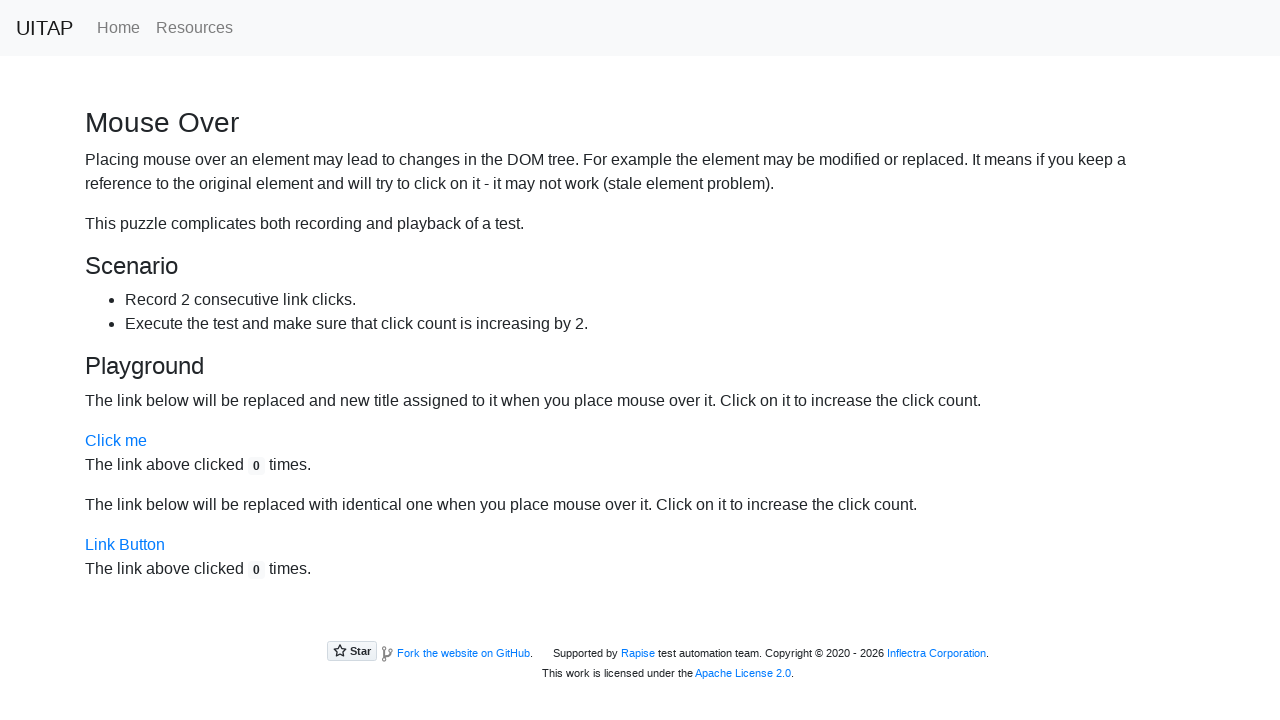

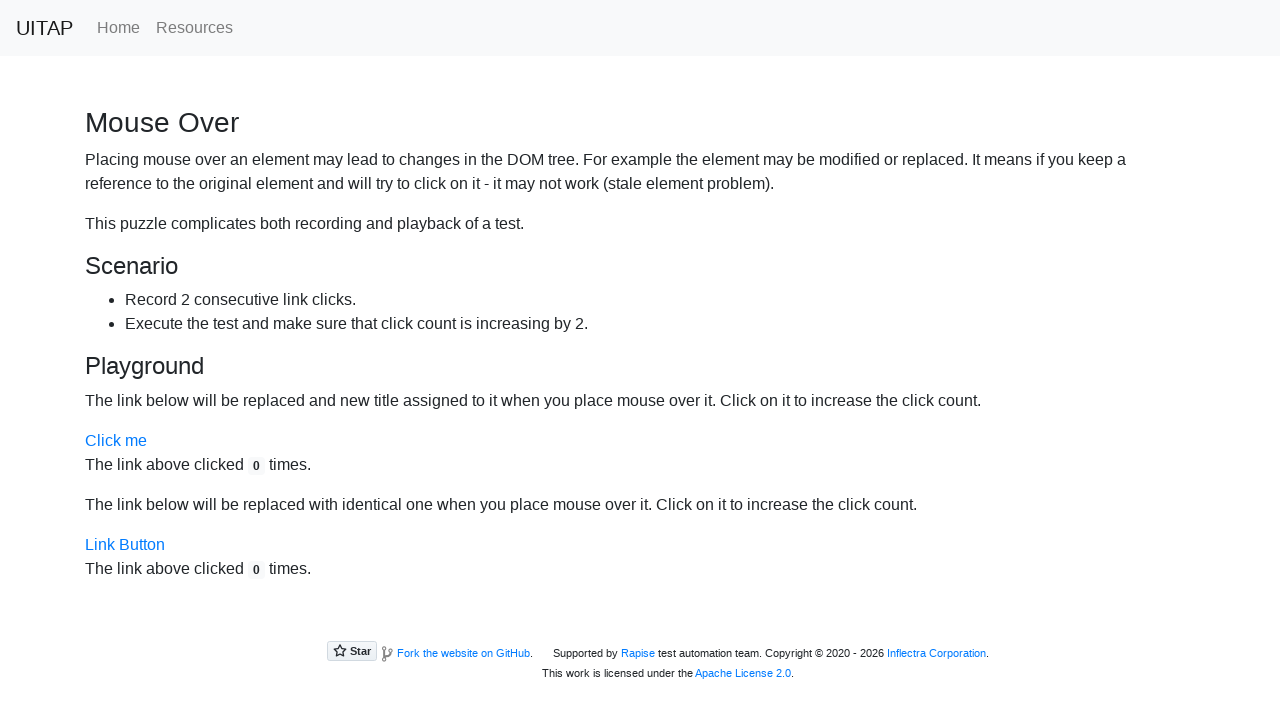